Tests bank account registration form by filling in personal details including name, title, gender, employment status, username, email and password

Starting URL: https://uibank.uipath.com/register-account

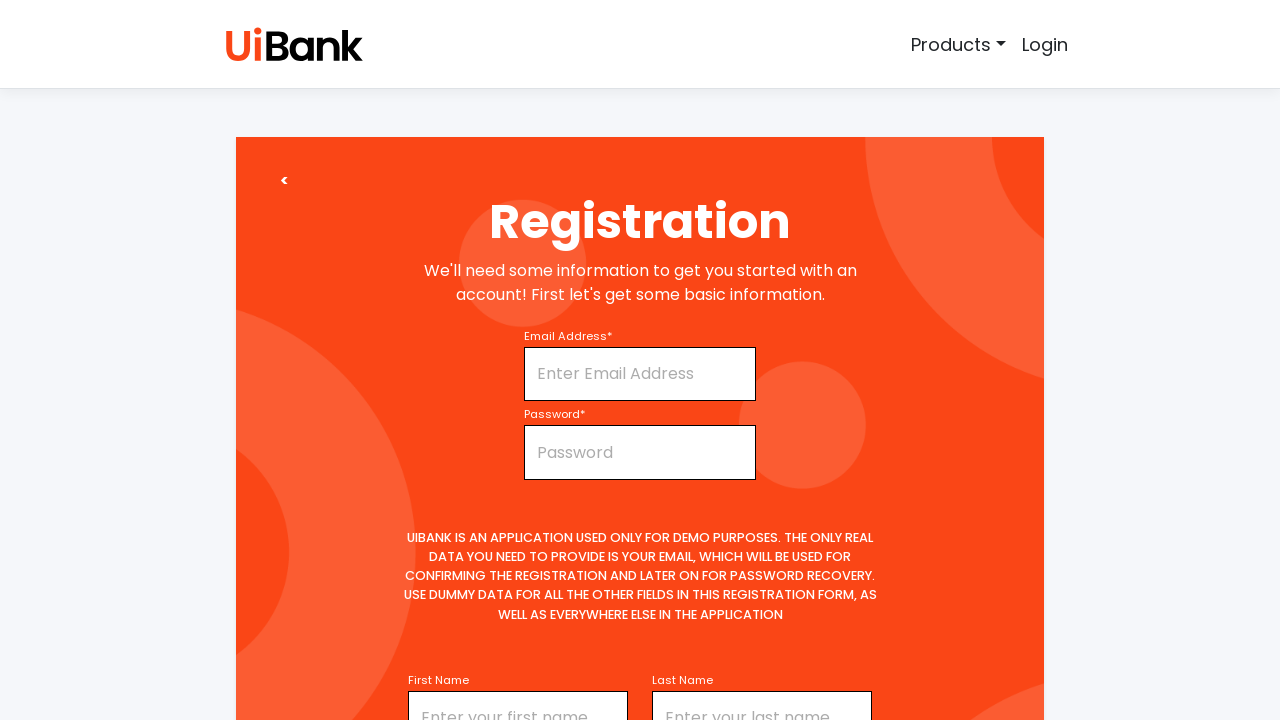

Clicked Login link at (1045, 44) on a:has-text('Login')
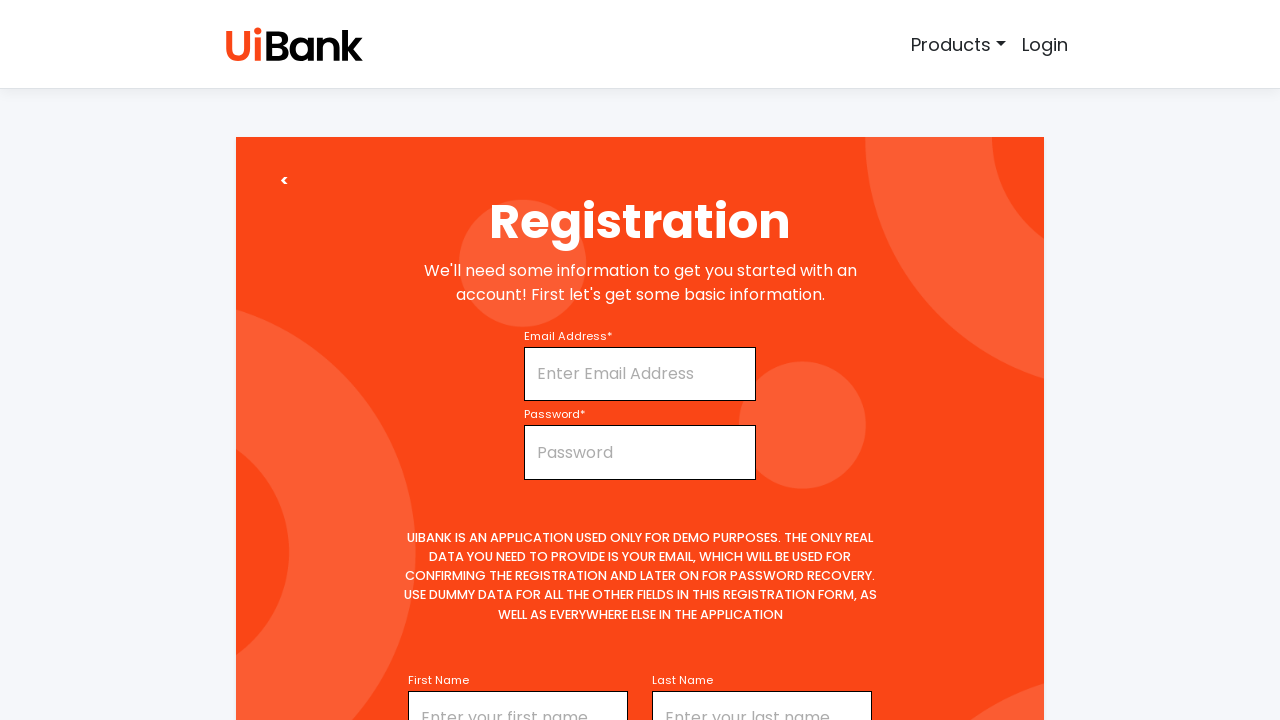

Clicked Register For Account link at (640, 568) on a:has-text('Register For Account')
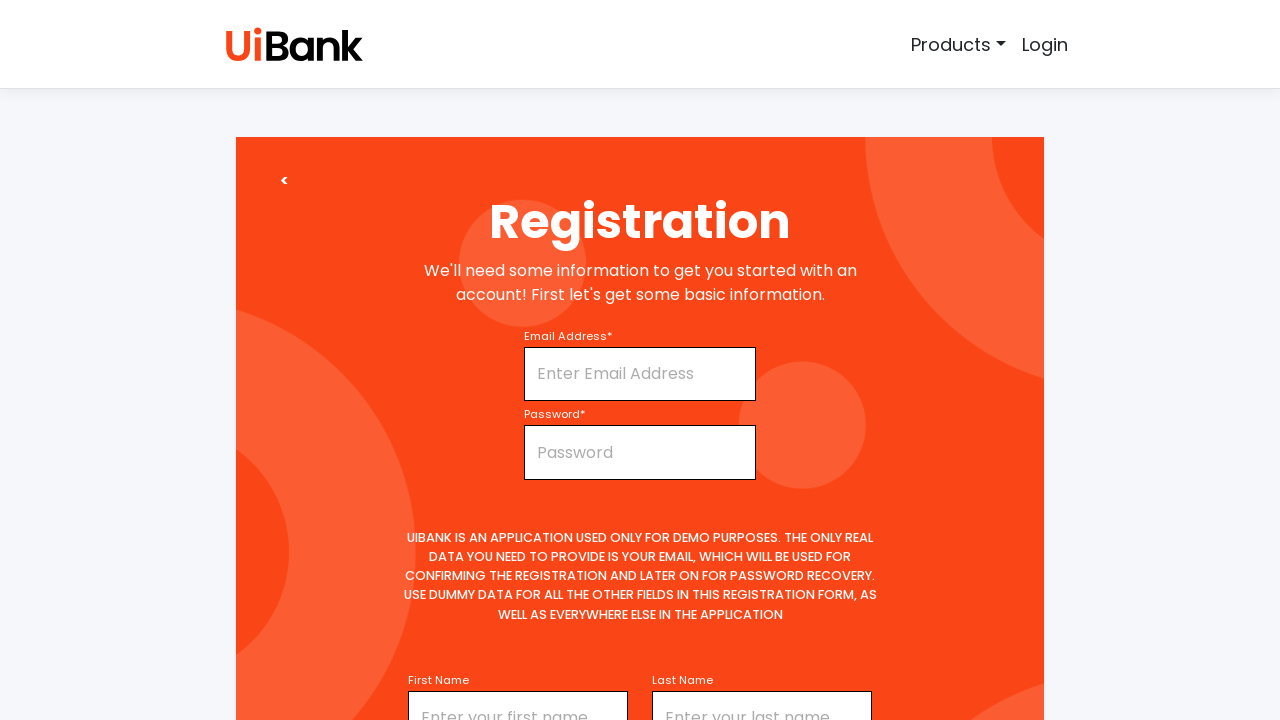

Filled first name field with 'Sarah' on #firstName
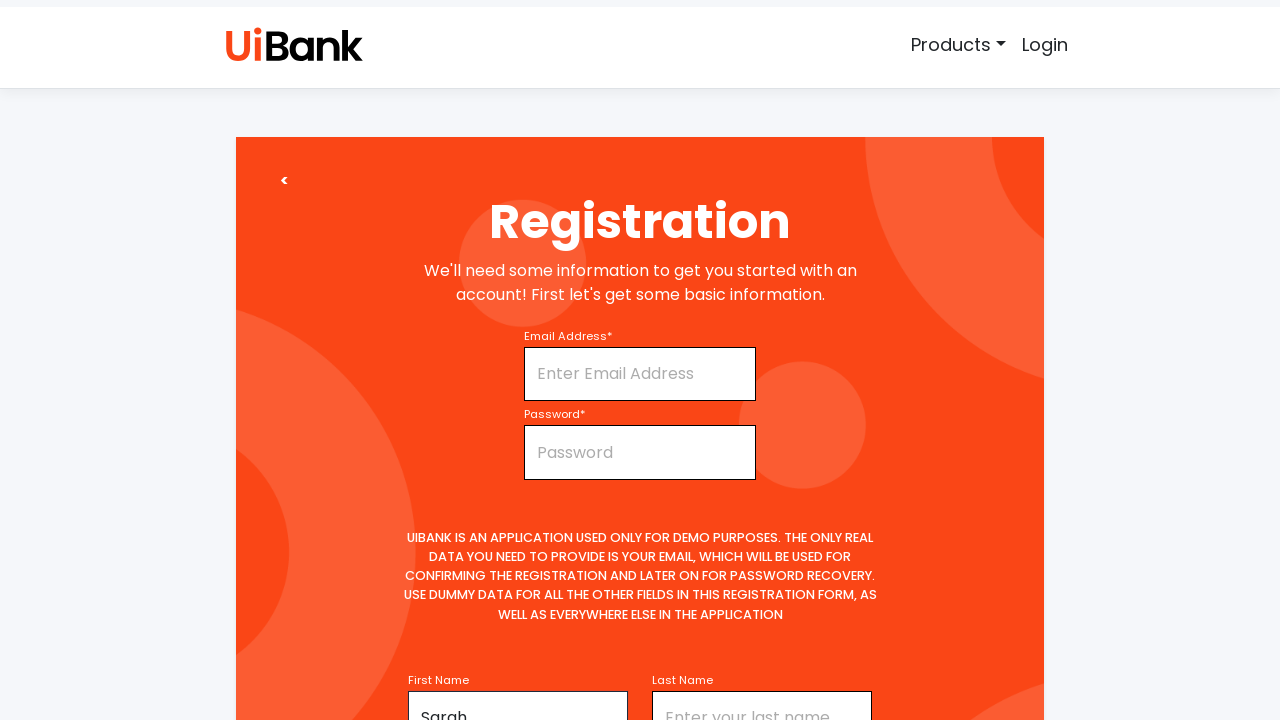

Selected 'Mrs' from title dropdown on #title
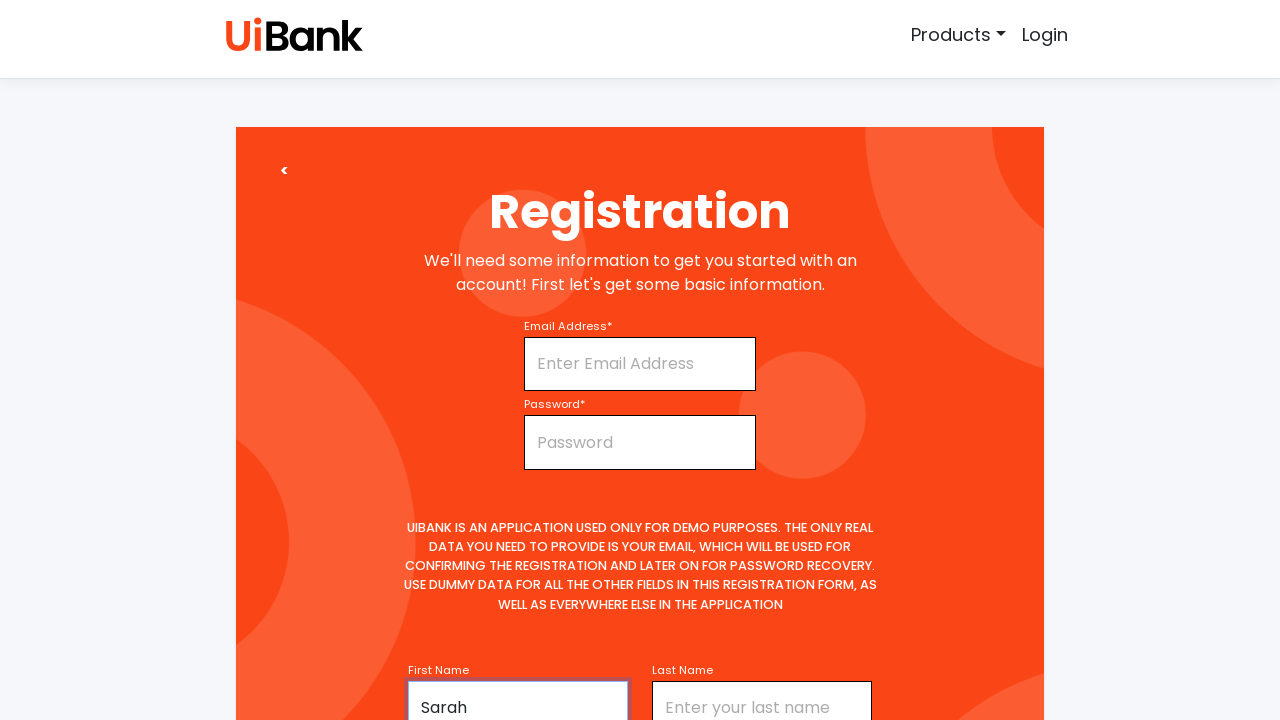

Filled middle name field with 'M' on #middleName
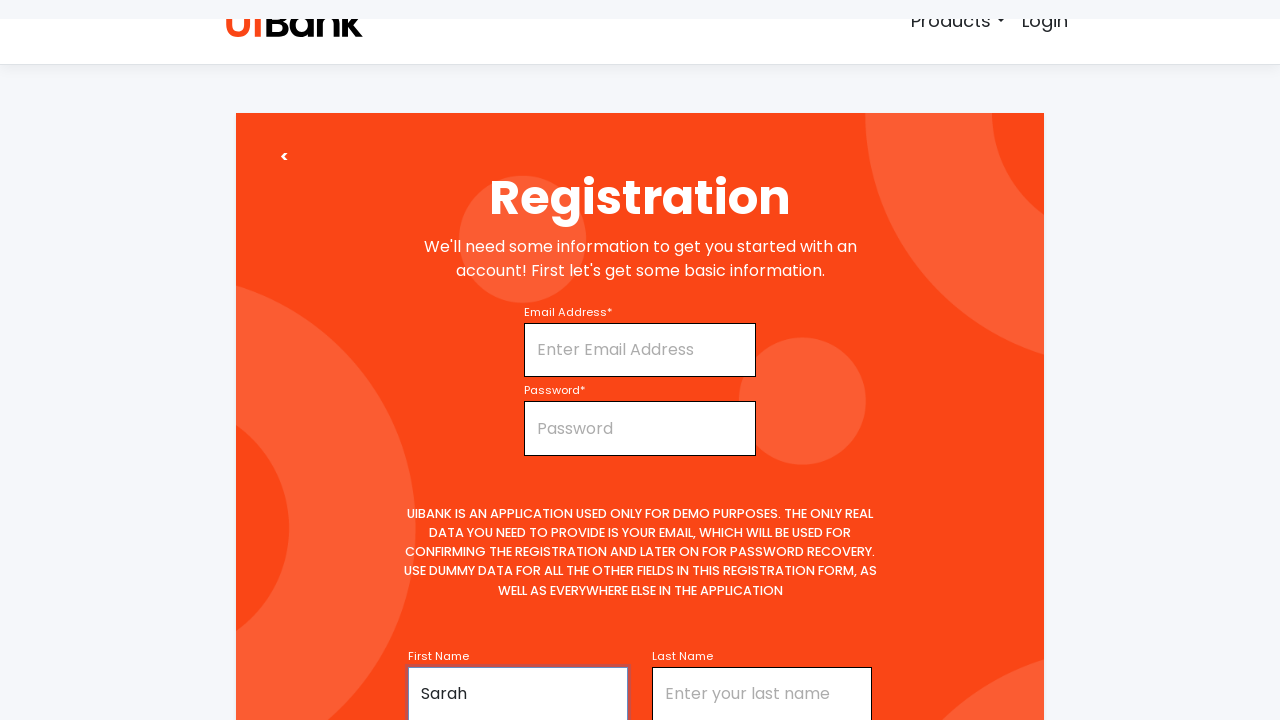

Filled last name field with 'Johnson' on #lastName
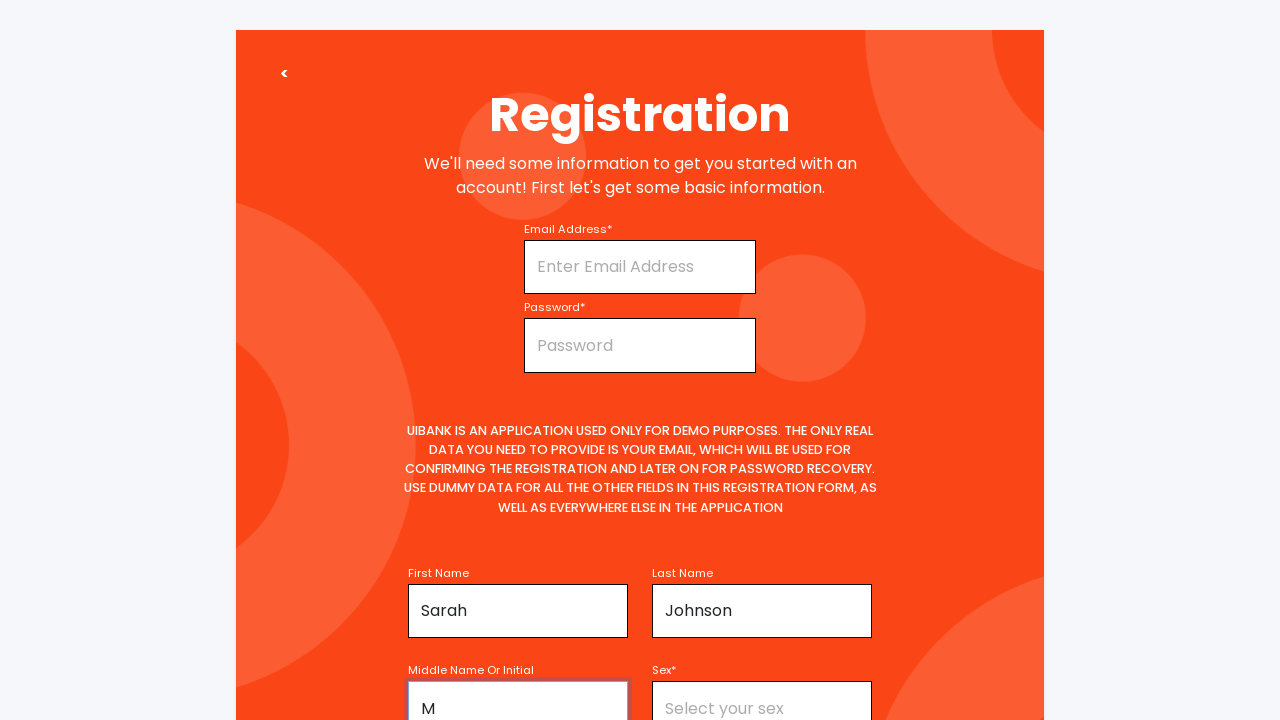

Selected 'Female' from gender dropdown on #sex
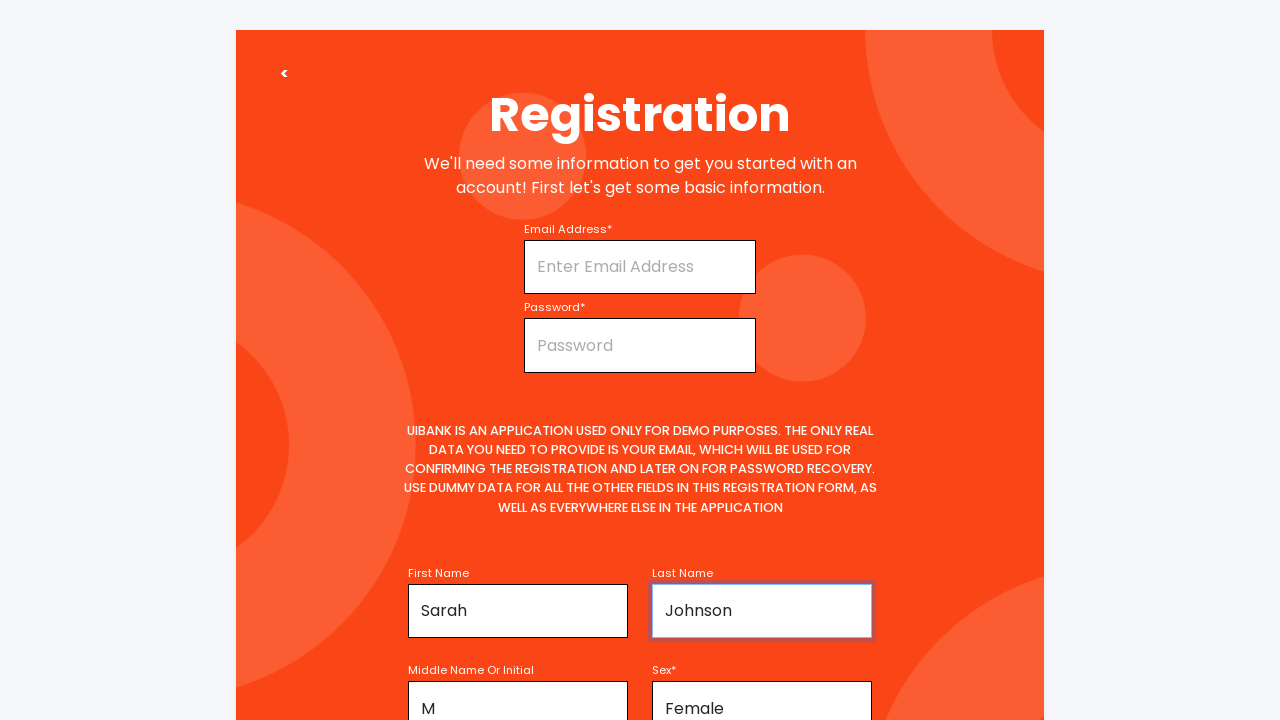

Selected 'Unemployed' from employment status dropdown on #employmentStatus
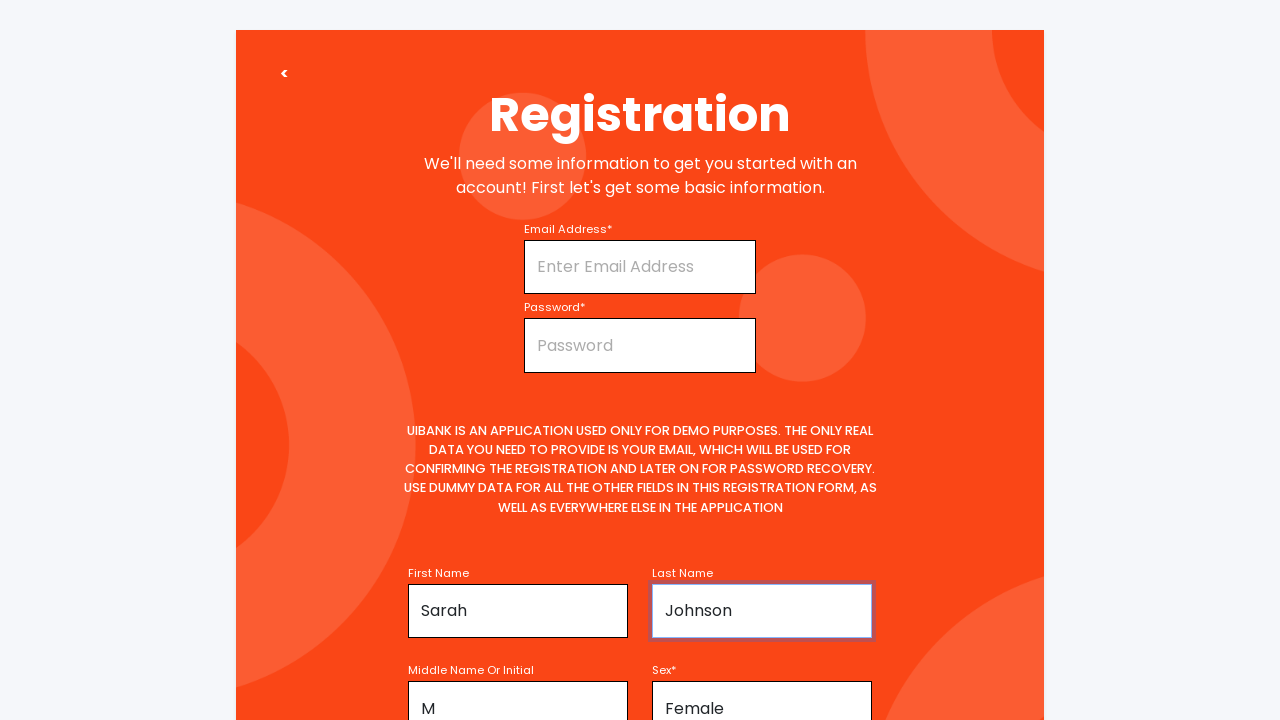

Filled username field with 'sarahjohnson456' on #username
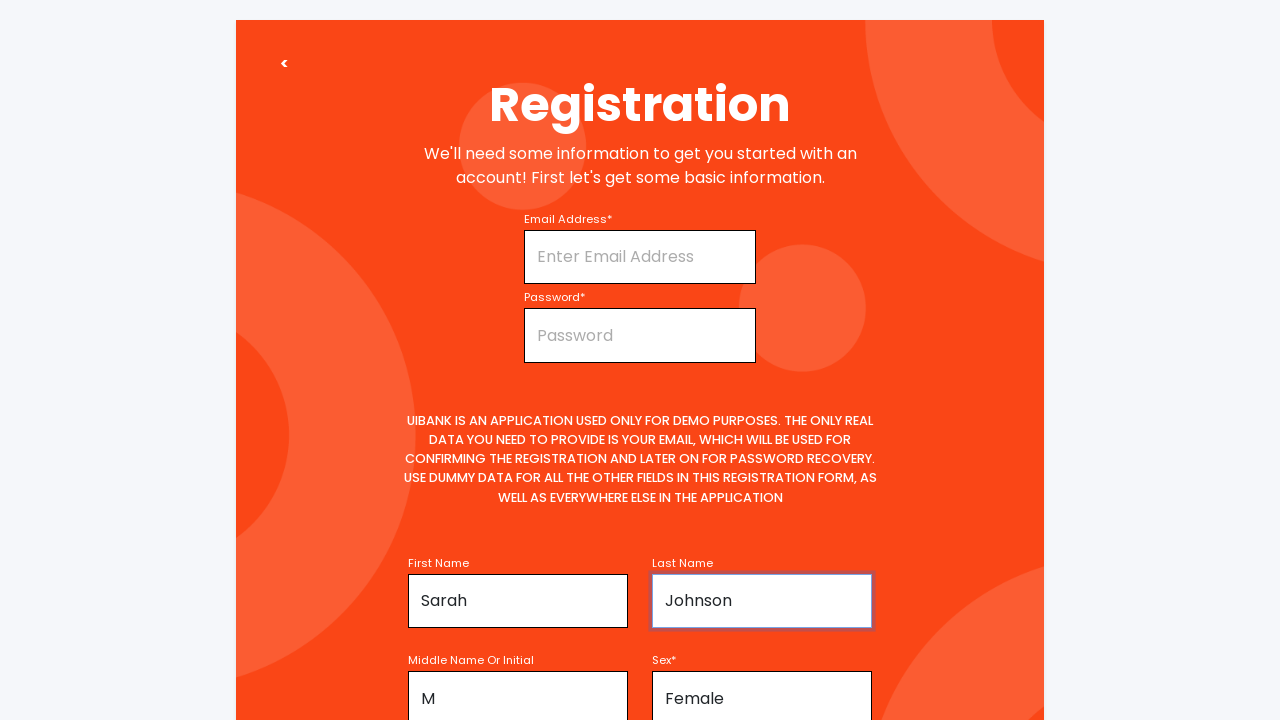

Filled email field with 'sarah.johnson456@example.com' on #email
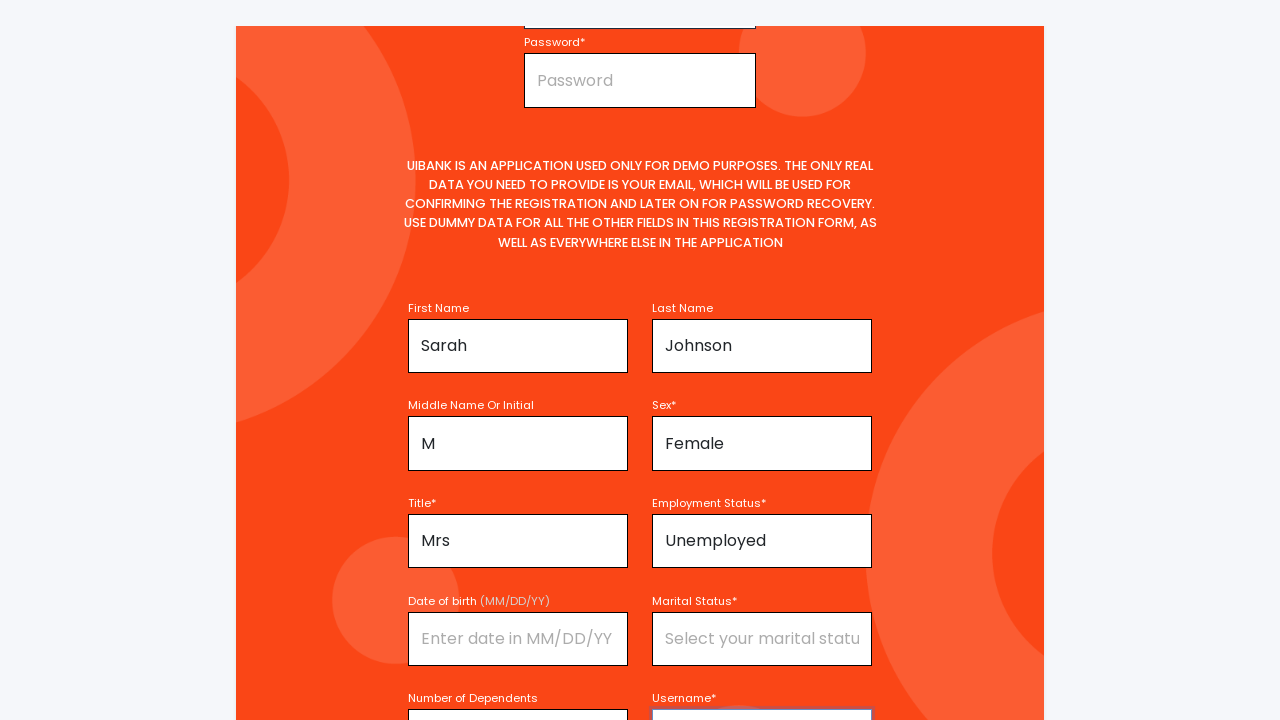

Filled password field with 'SecurePass123!' on input[name='password']
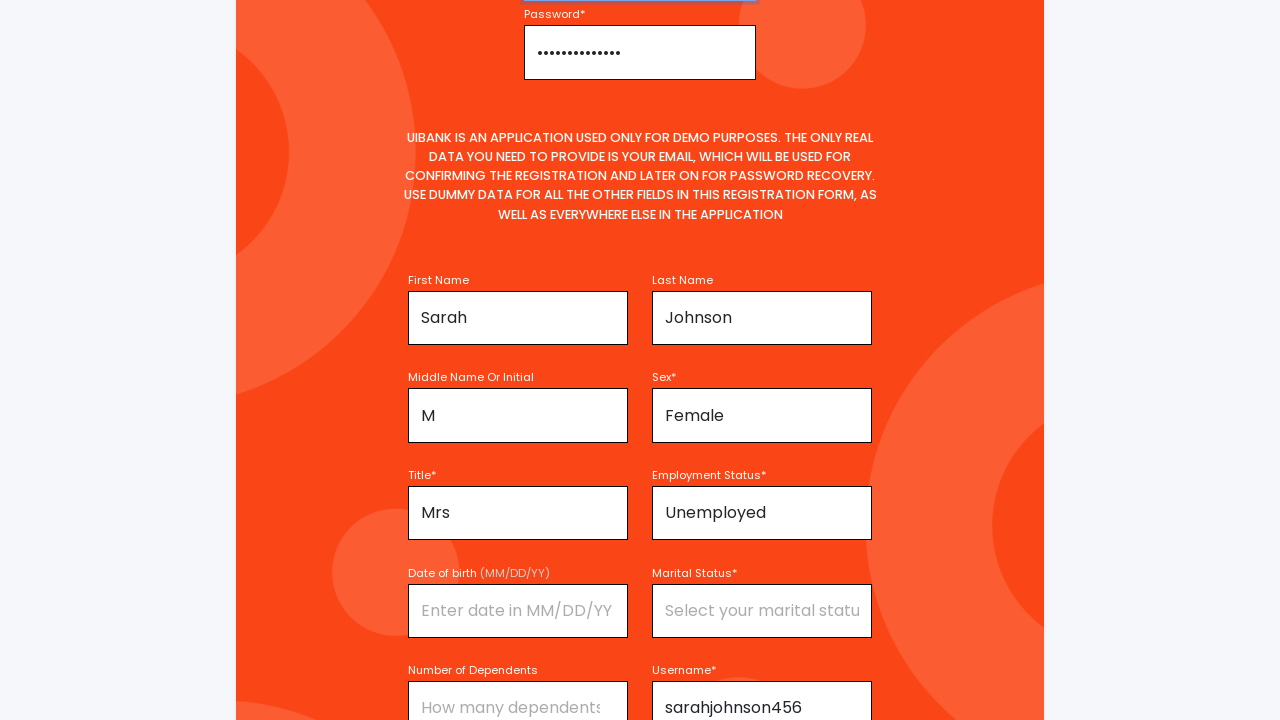

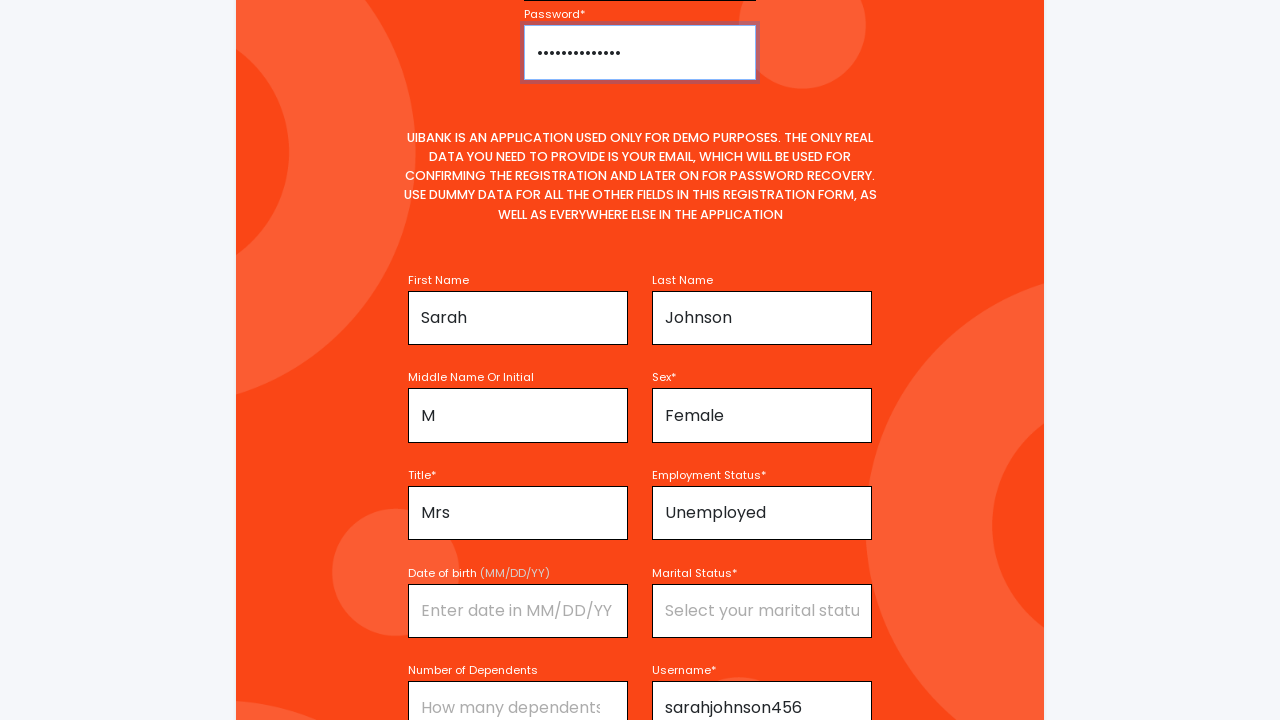